Tests form interaction by extracting a value from an element's attribute, performing a mathematical calculation (log of absolute value of 12*sin(x)), filling the answer field, checking two checkboxes, and submitting the form.

Starting URL: http://suninjuly.github.io/get_attribute.html

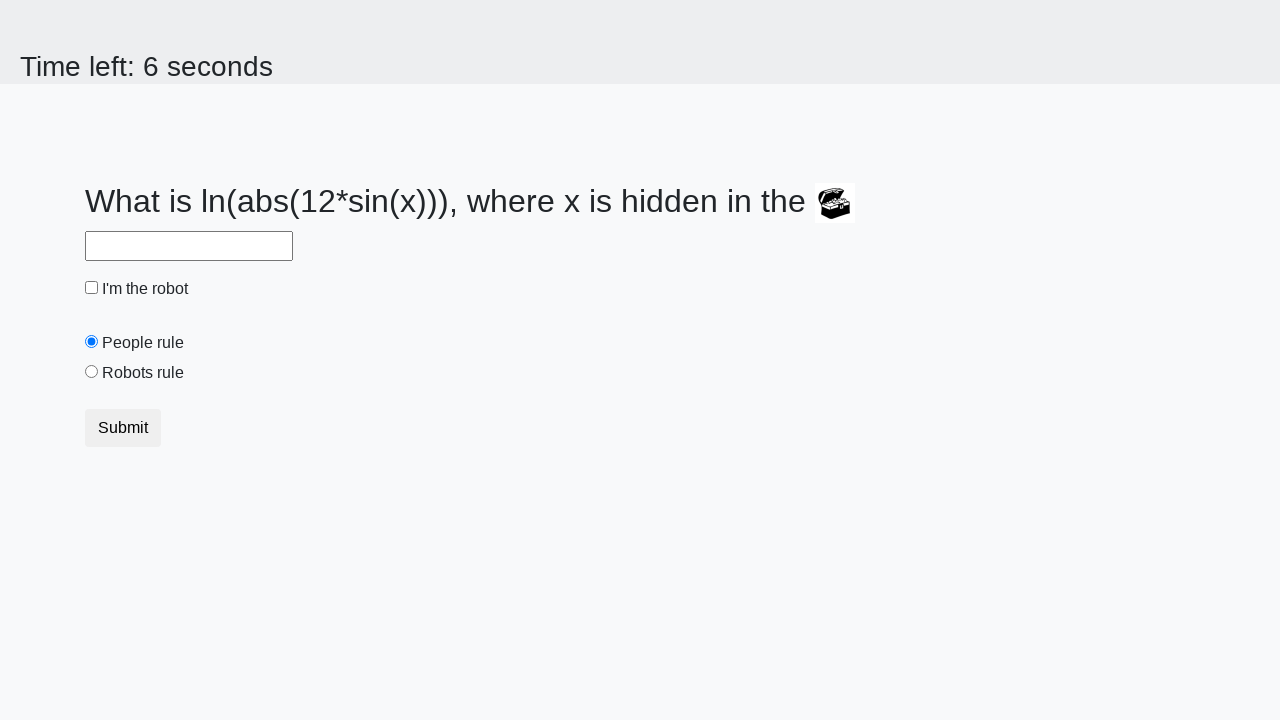

Extracted 'valuex' attribute from treasure element
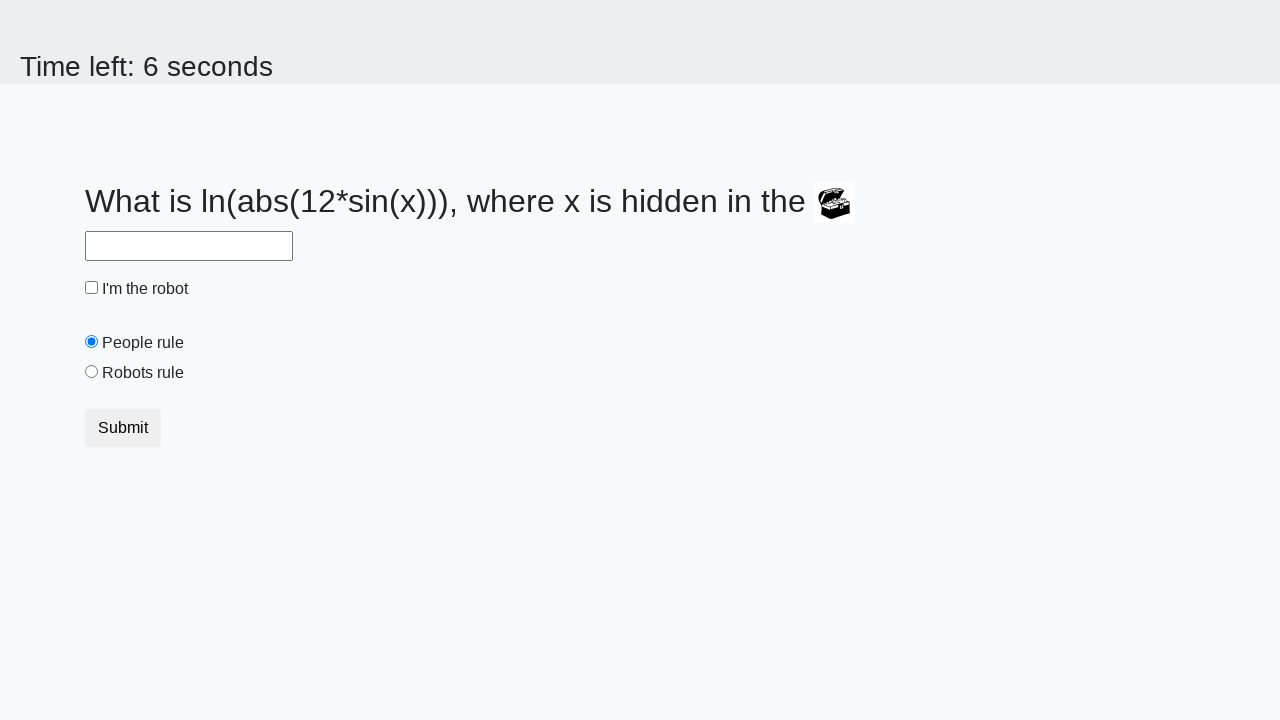

Calculated answer using formula log(abs(12*sin(94))) = 1.0794375649072685
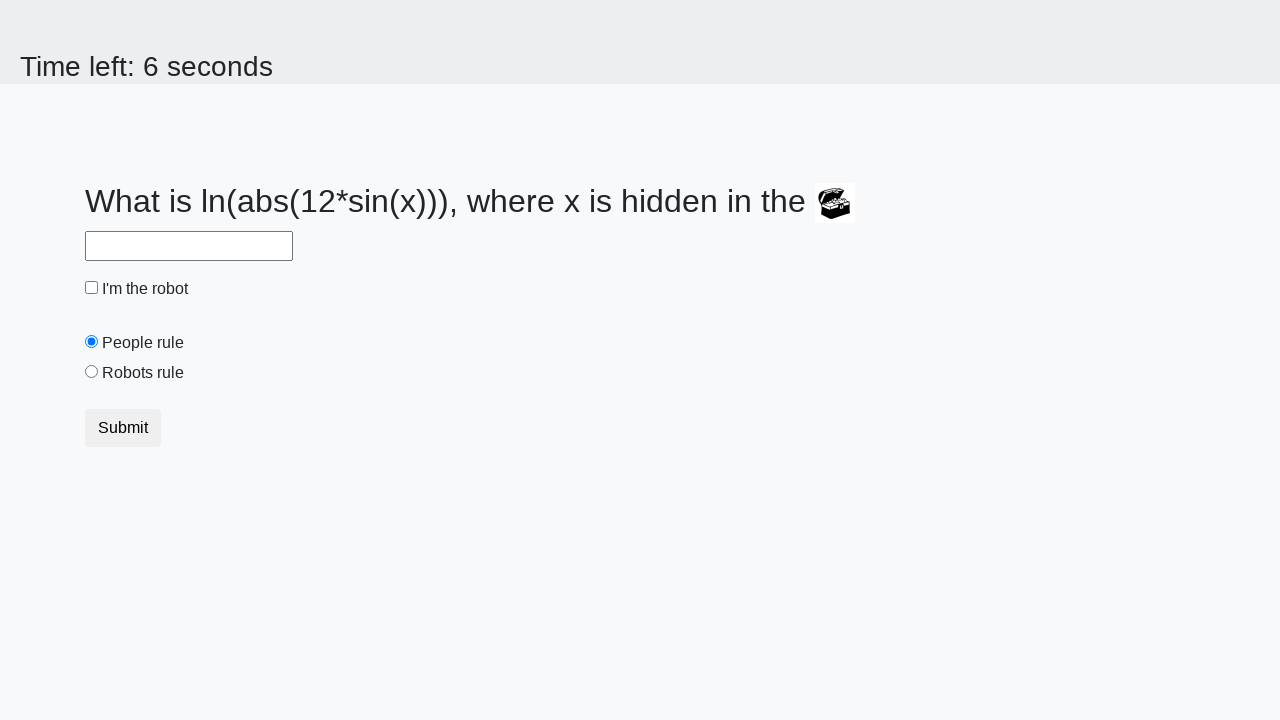

Filled answer field with calculated value: 1.0794375649072685 on #answer
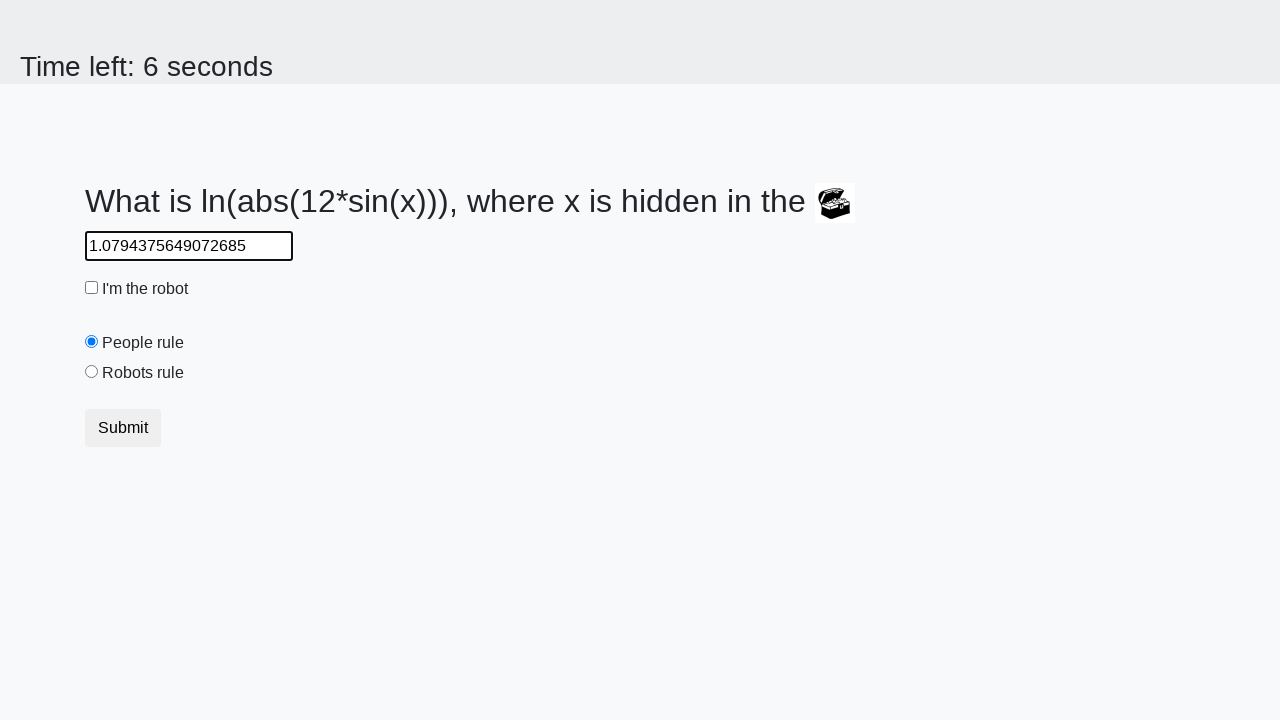

Checked the robot checkbox at (92, 288) on #robotCheckbox
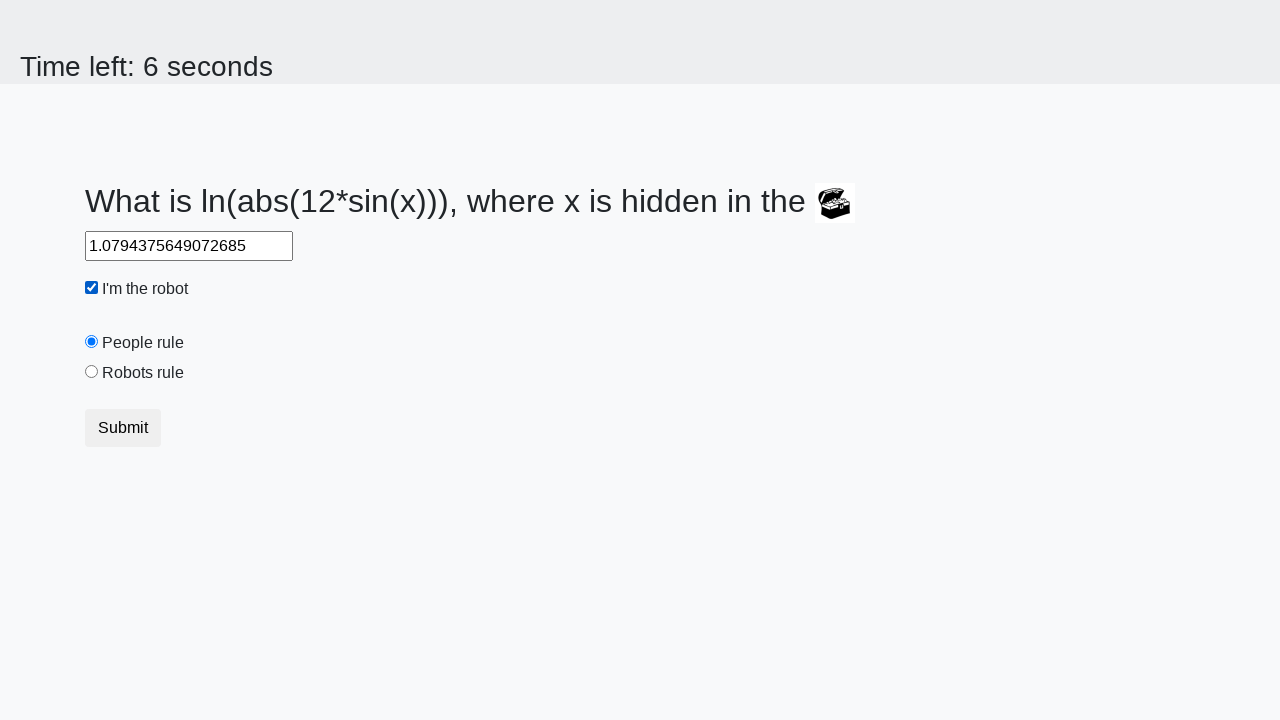

Checked the robots rule checkbox at (92, 372) on #robotsRule
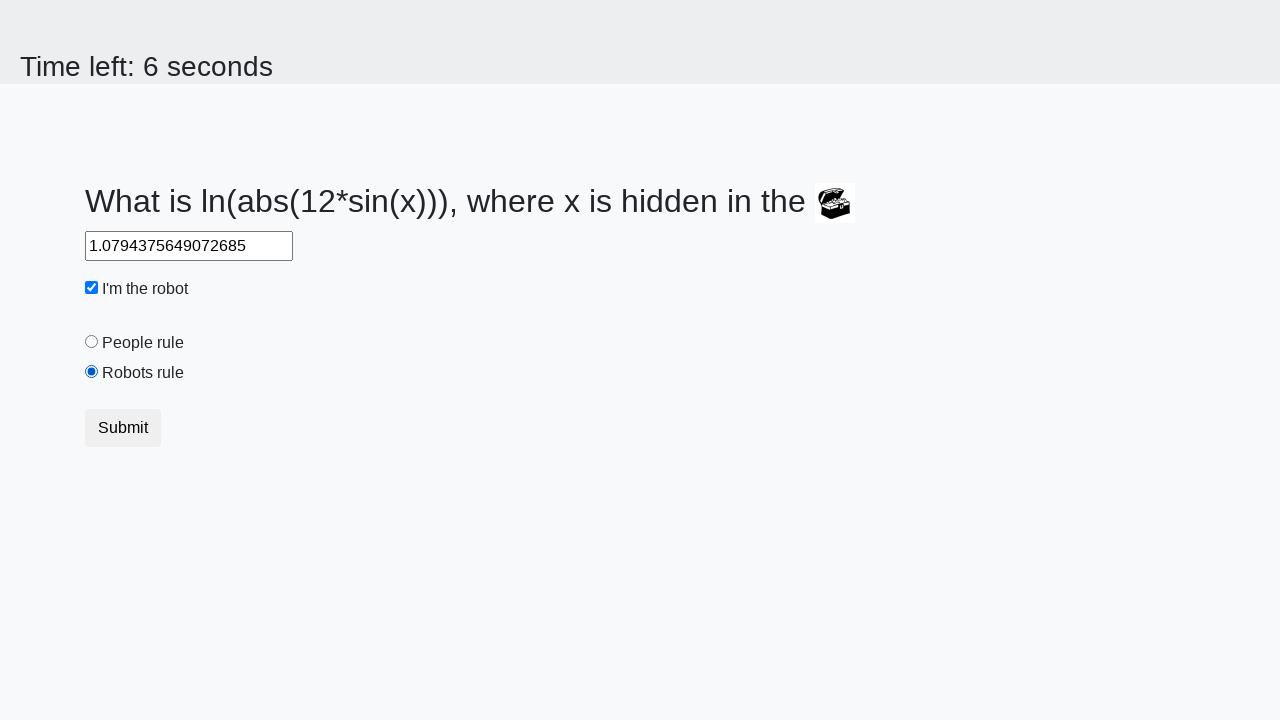

Clicked submit button to submit the form at (123, 428) on button.btn-default
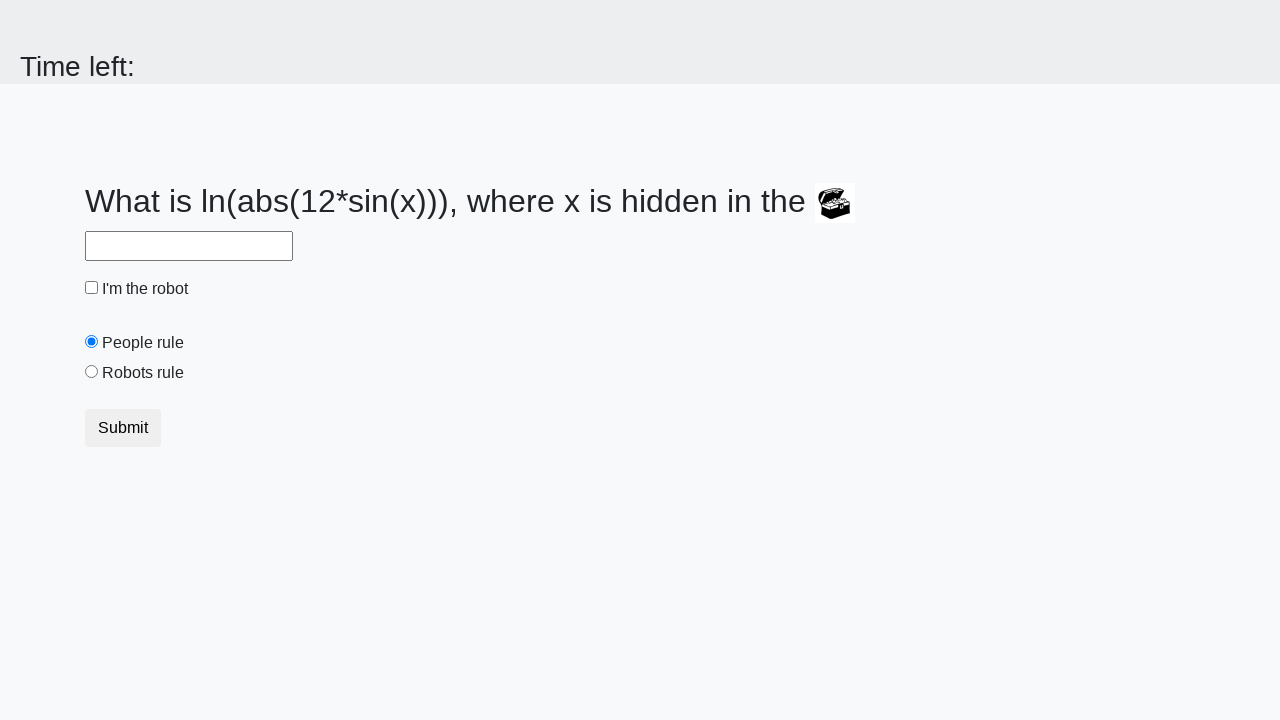

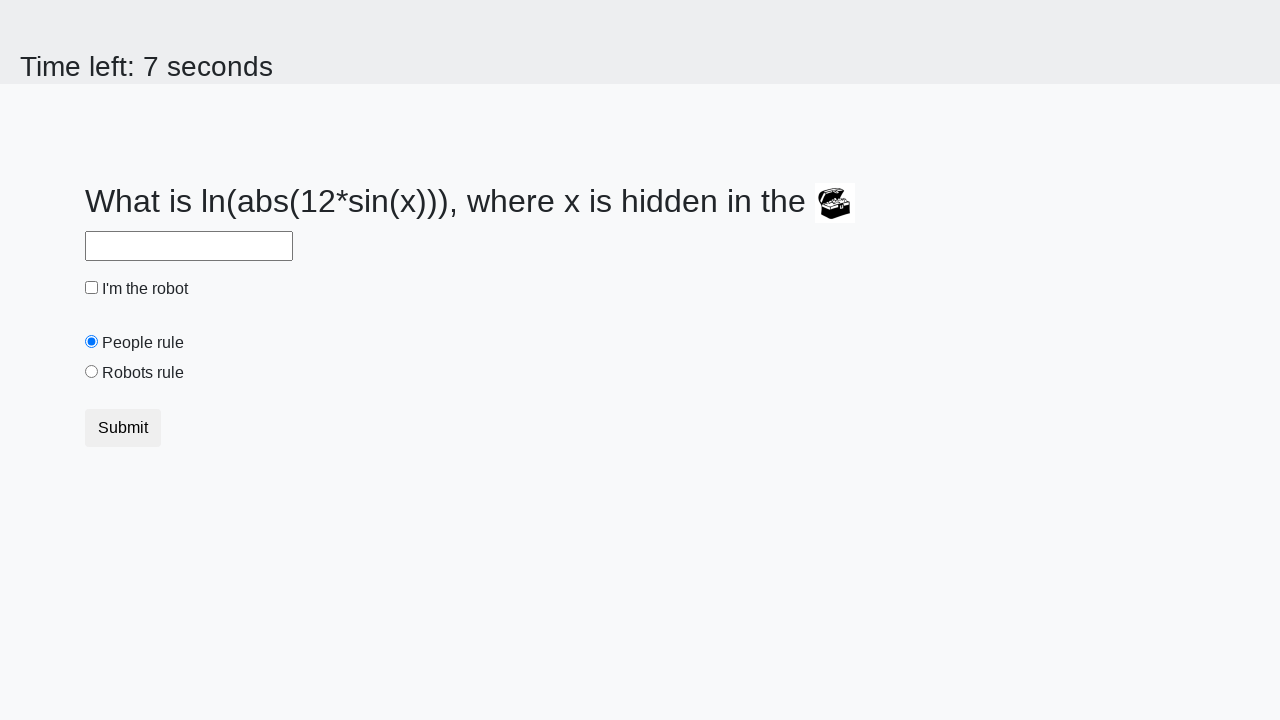